Tests copy and paste keyboard functionality on a form by entering text in the firstname field, selecting all, copying, then pasting into subsequent fields using keyboard shortcuts.

Starting URL: https://naveenautomationlabs.com/opencart/index.php?route=account/register

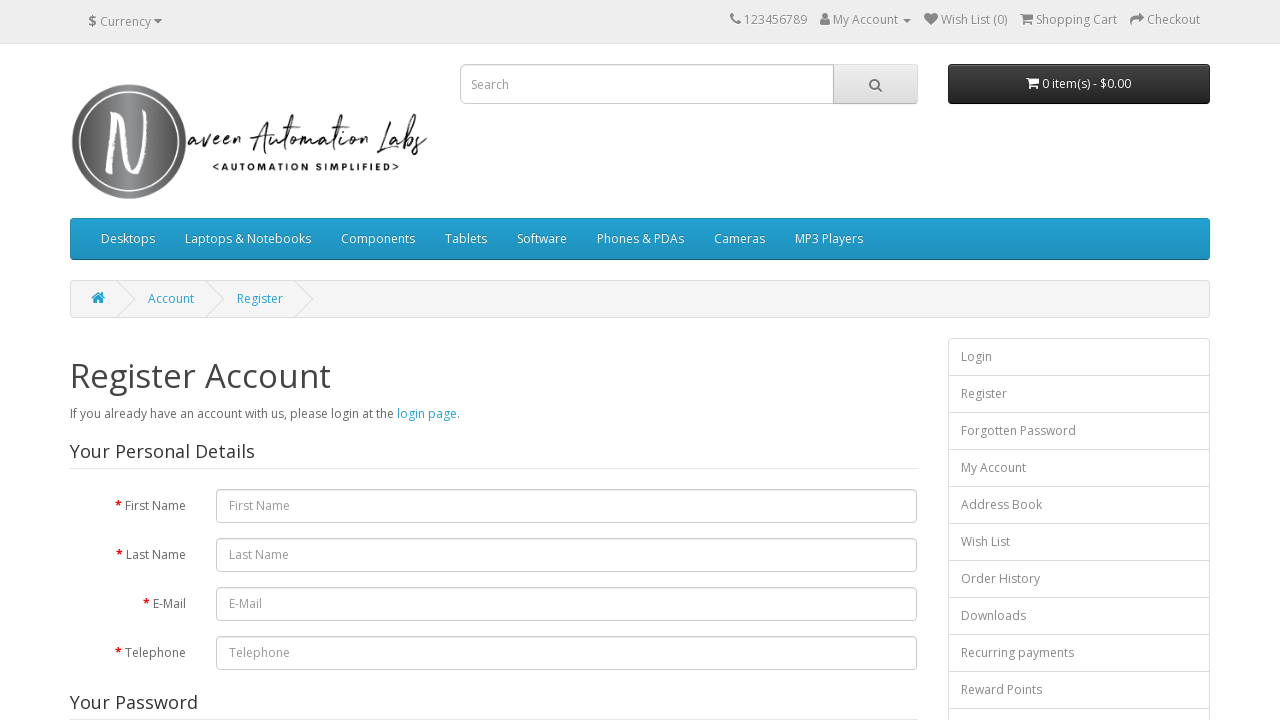

Filled firstname field with 'Naveen' on #input-firstname
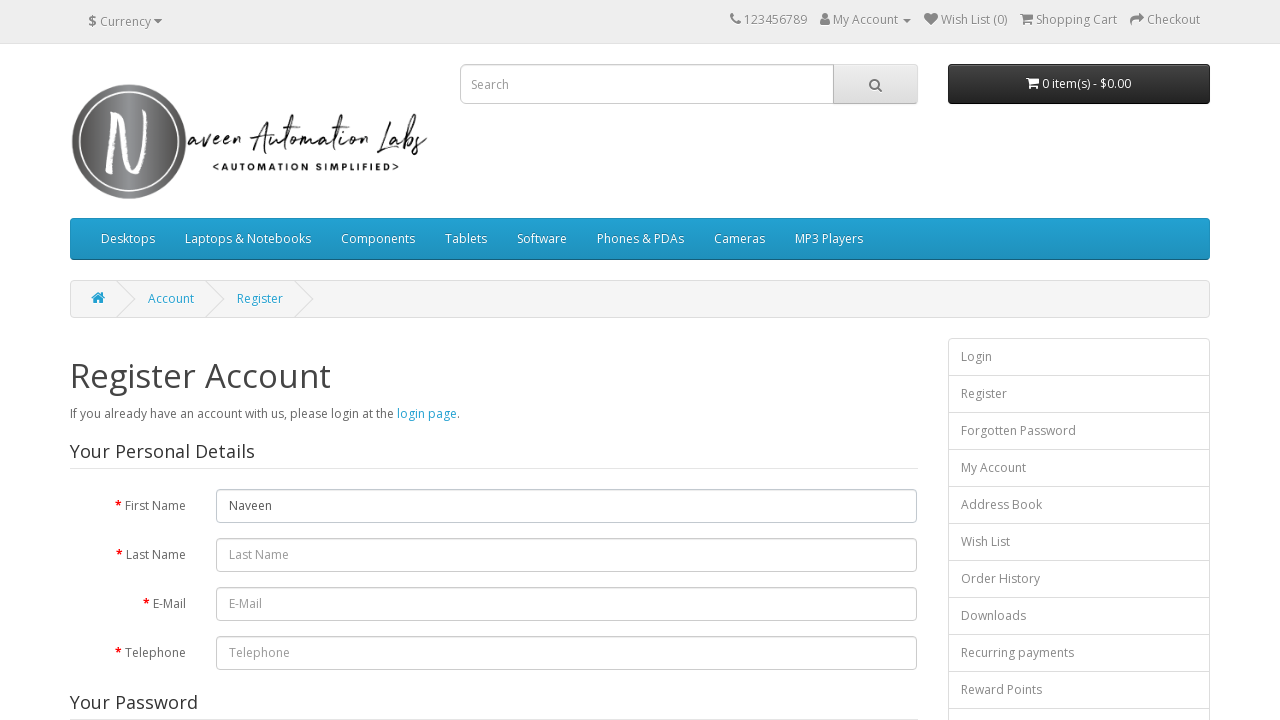

Clicked on firstname field to focus at (567, 506) on #input-firstname
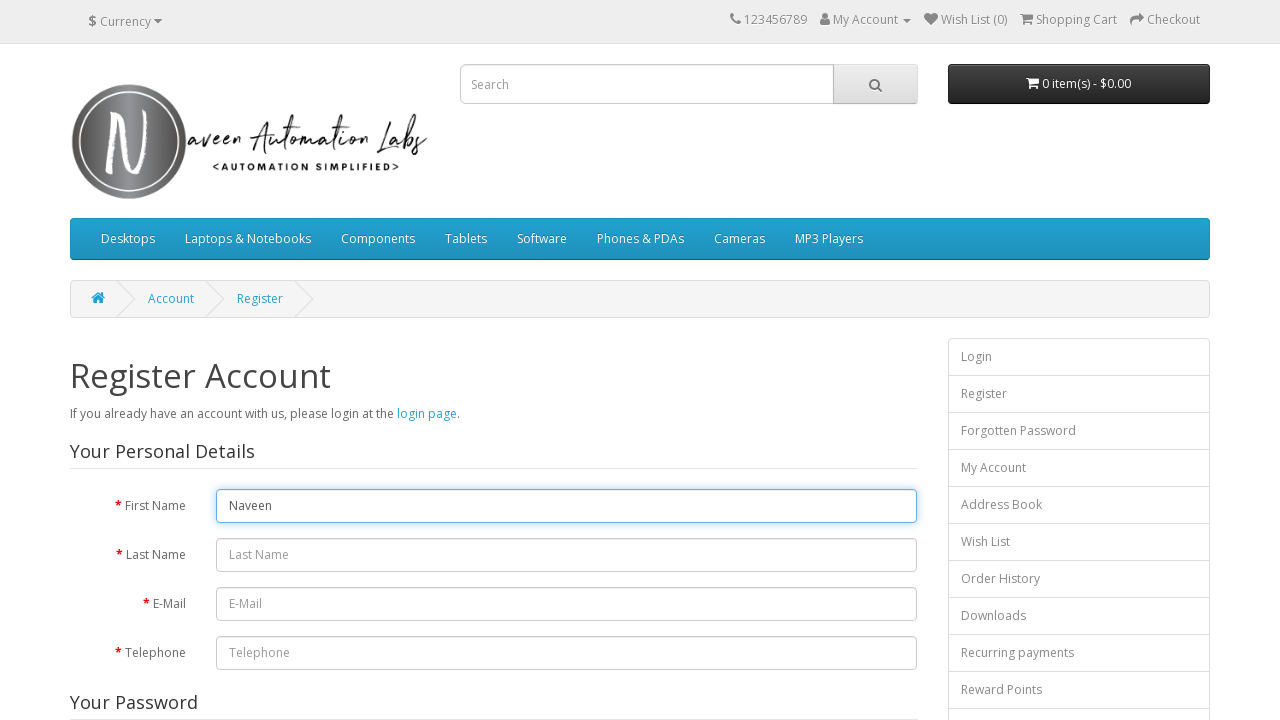

Selected all text in firstname field using Ctrl+A
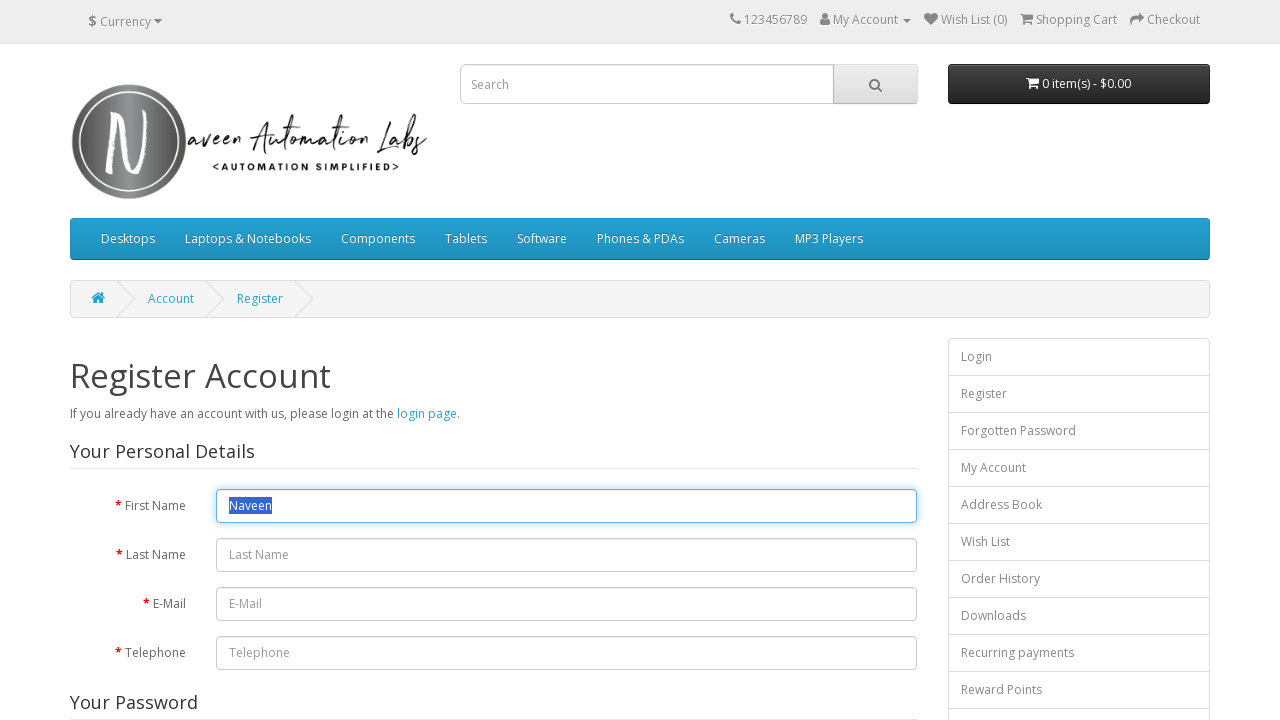

Copied selected text from firstname field using Ctrl+C
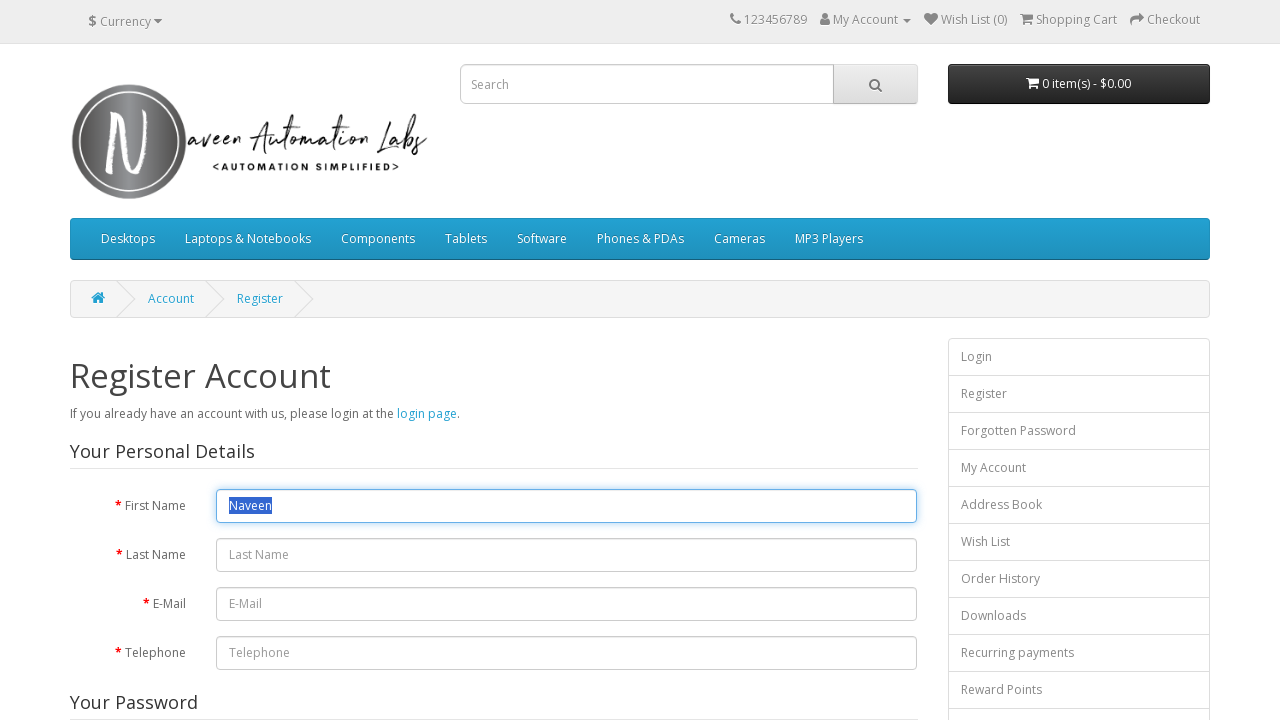

Tabbed to lastname field
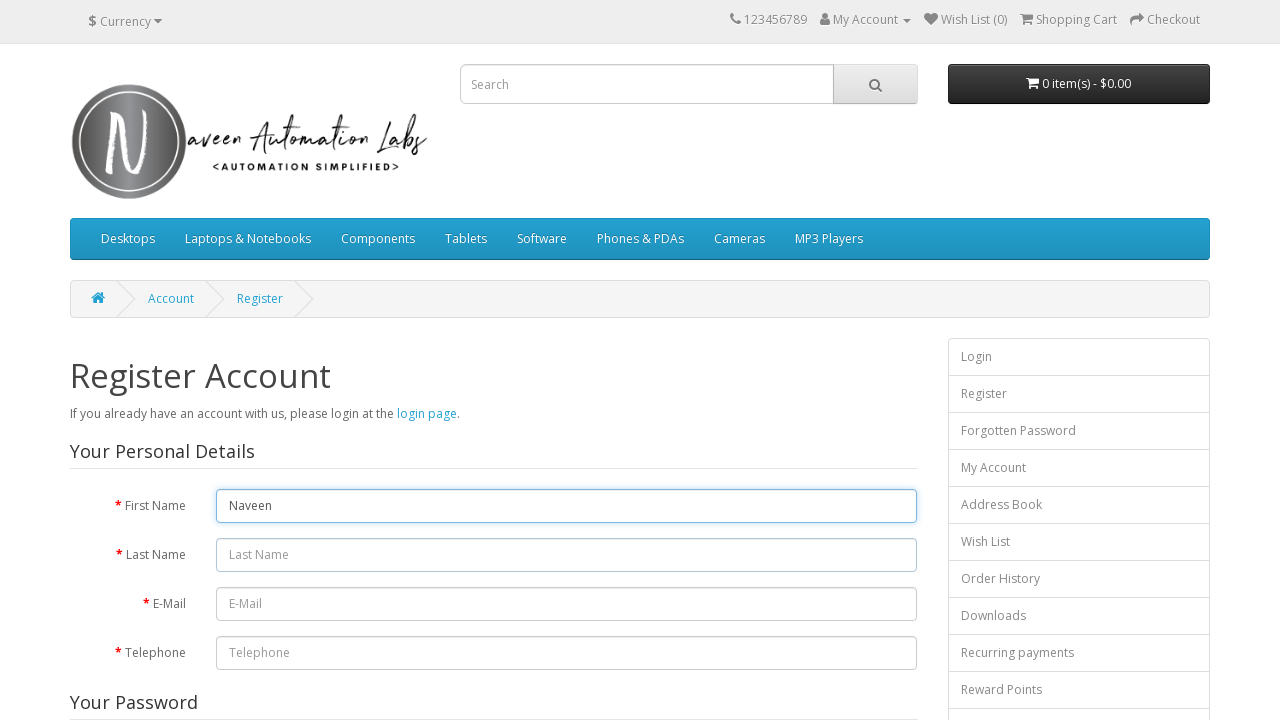

Pasted copied text into lastname field using Ctrl+V
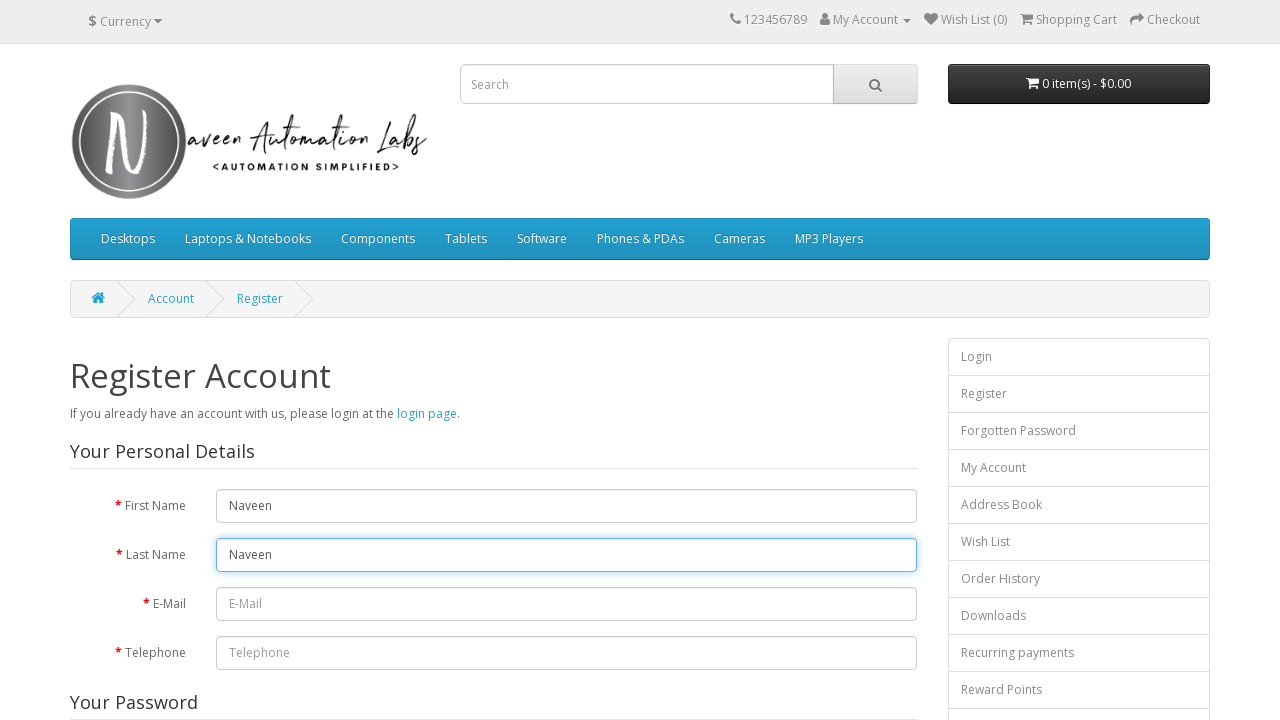

Tabbed to email field
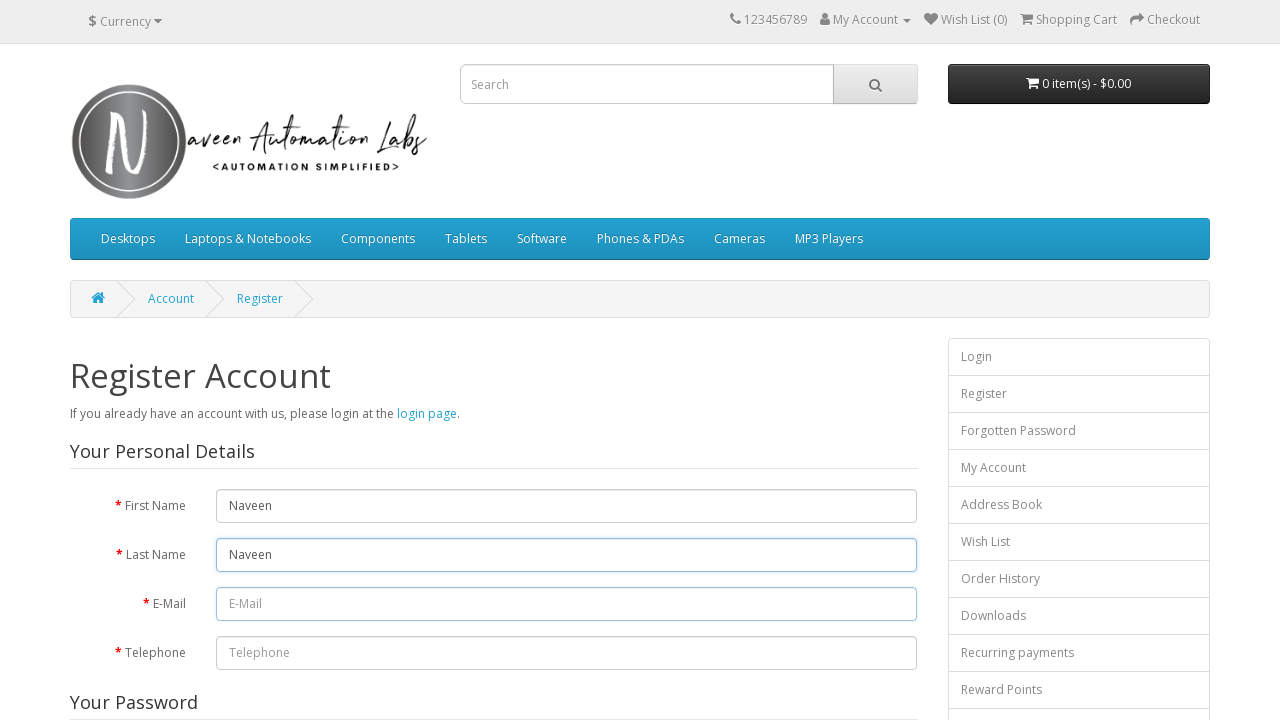

Pasted copied text into email field using Ctrl+V
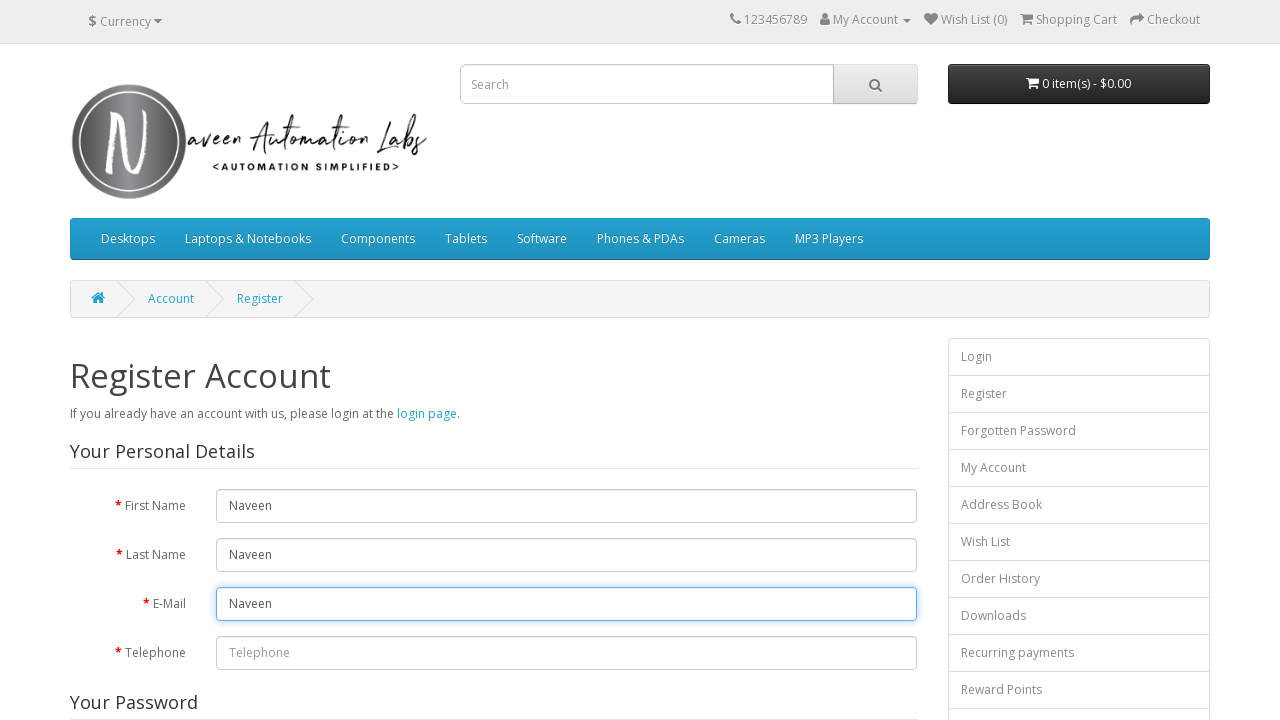

Clicked on password field to focus at (567, 361) on #input-password
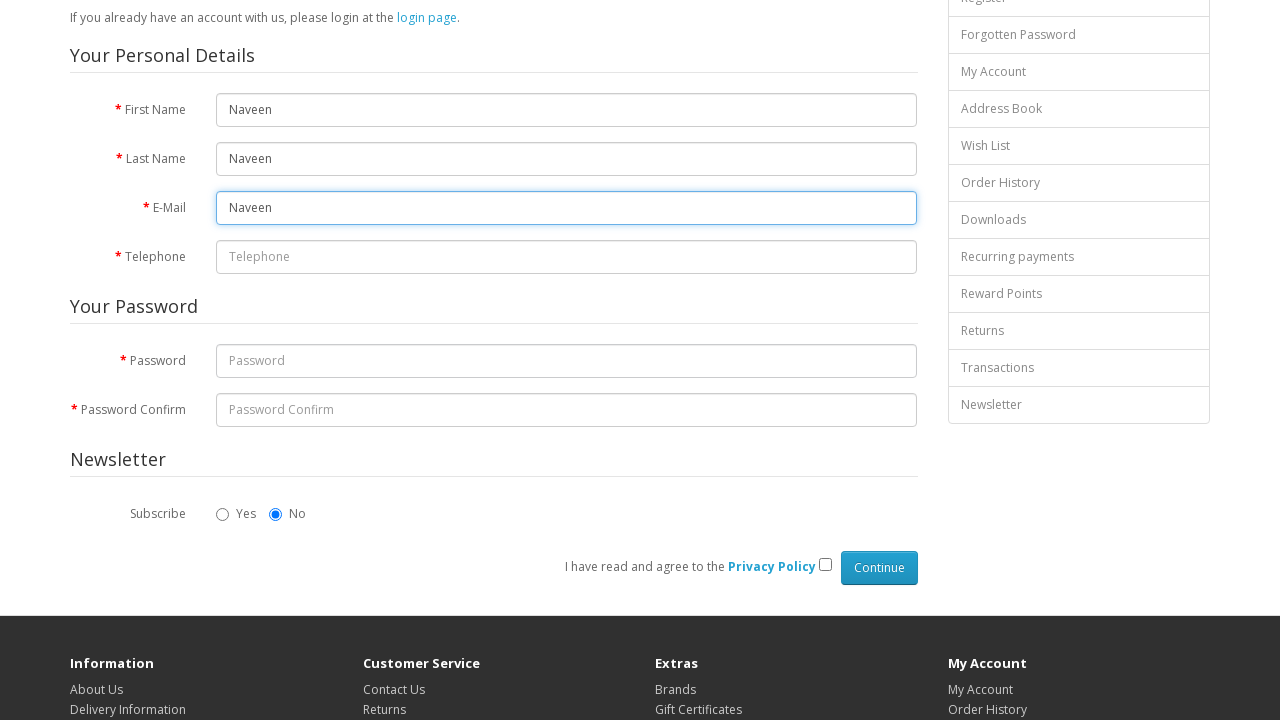

Pasted copied text into password field using Ctrl+V
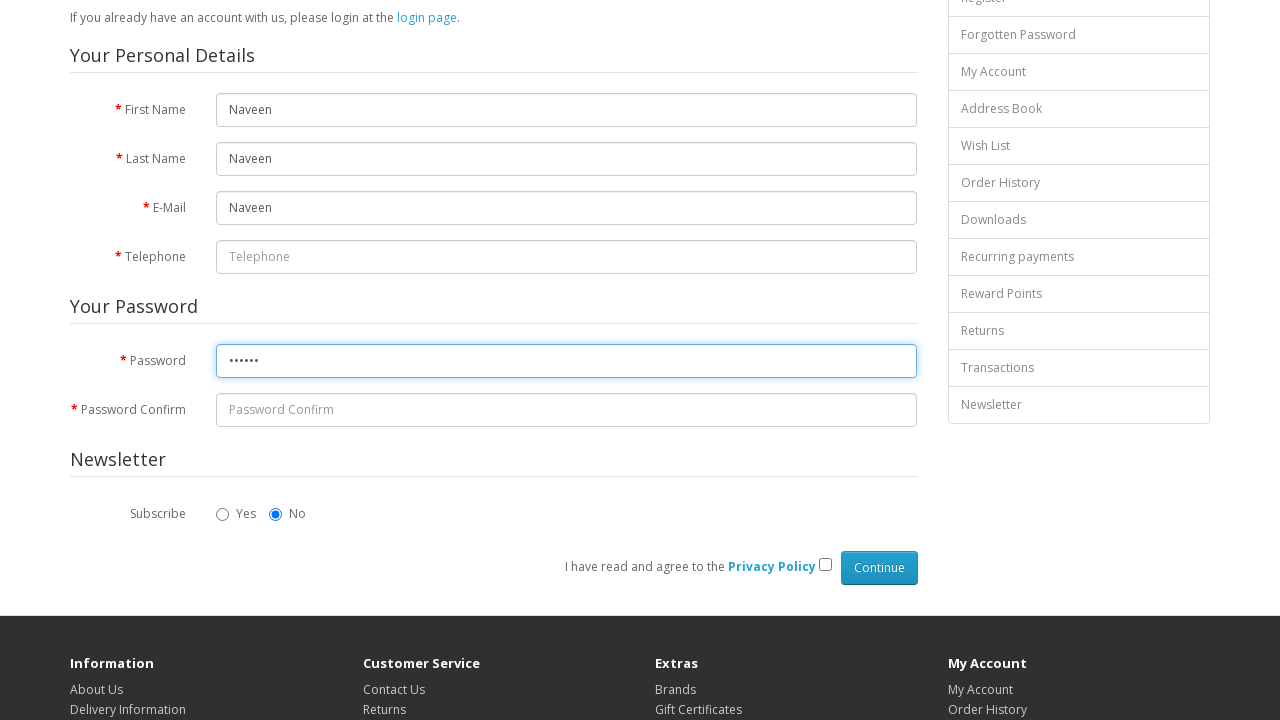

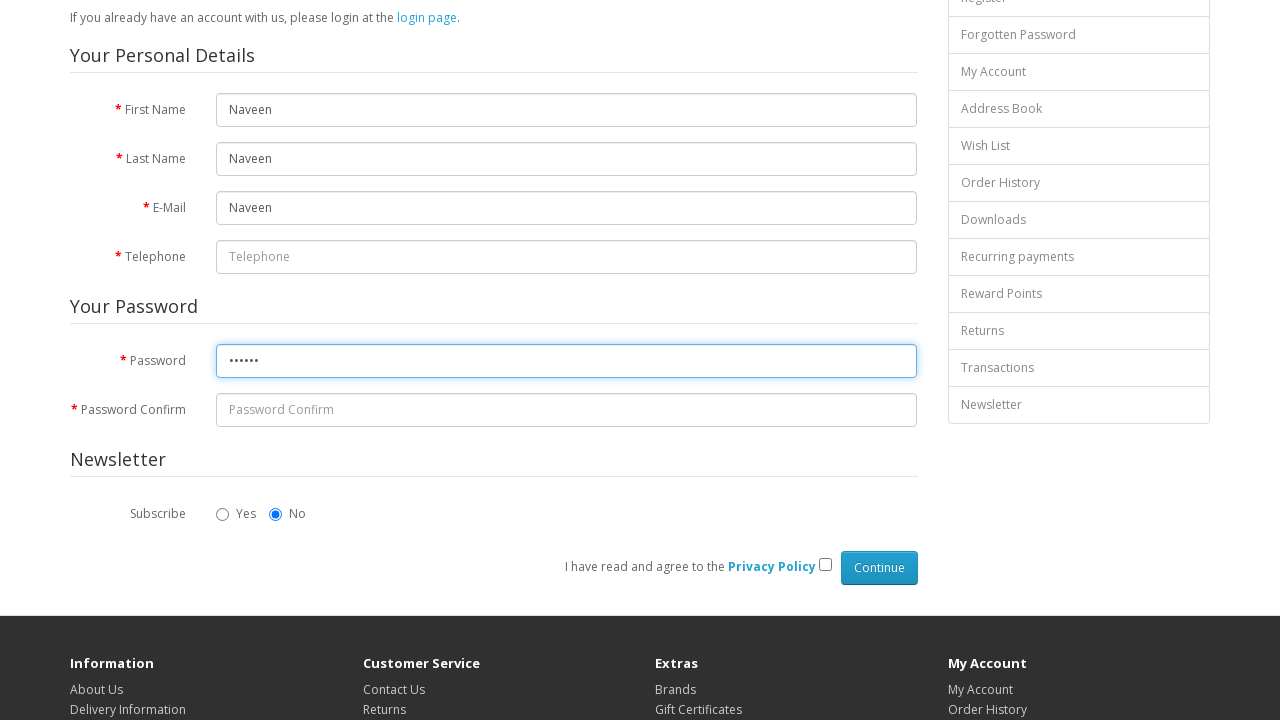